Tests unmarking todo items as complete by unchecking their checkboxes.

Starting URL: https://demo.playwright.dev/todomvc

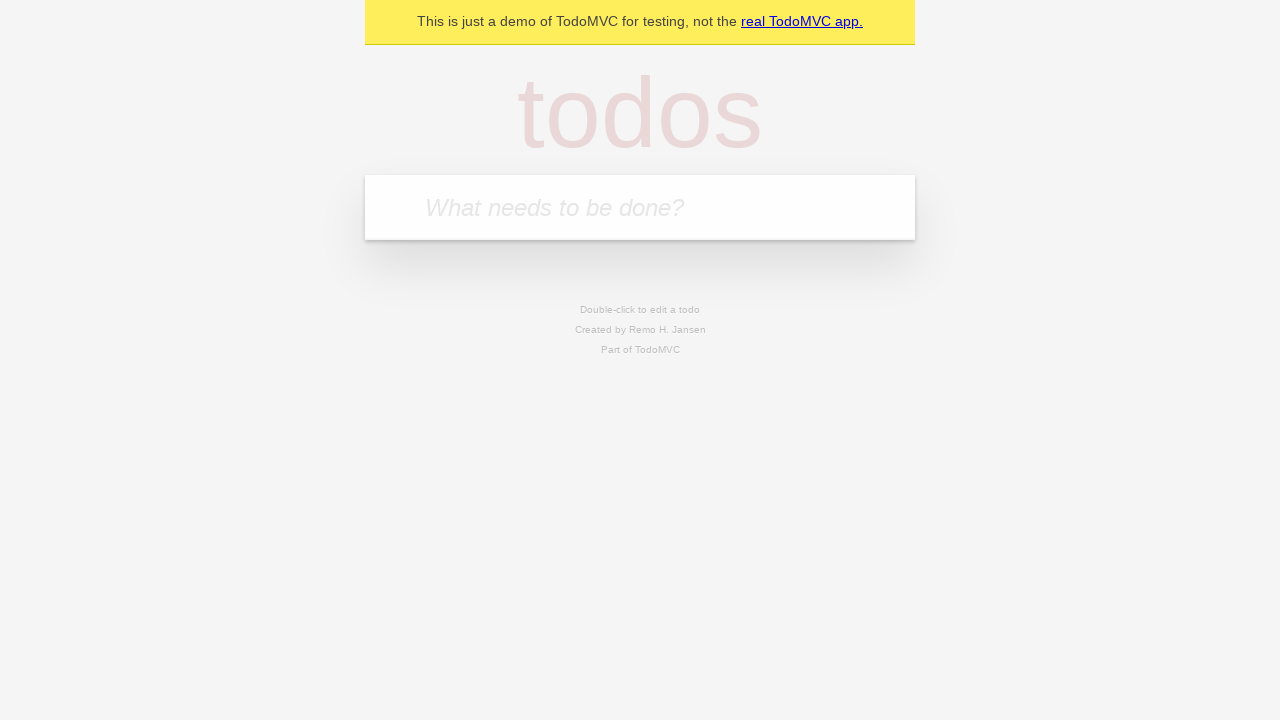

Filled todo input with 'Sent Squeezy a Text' on internal:attr=[placeholder="What needs to be done?"i]
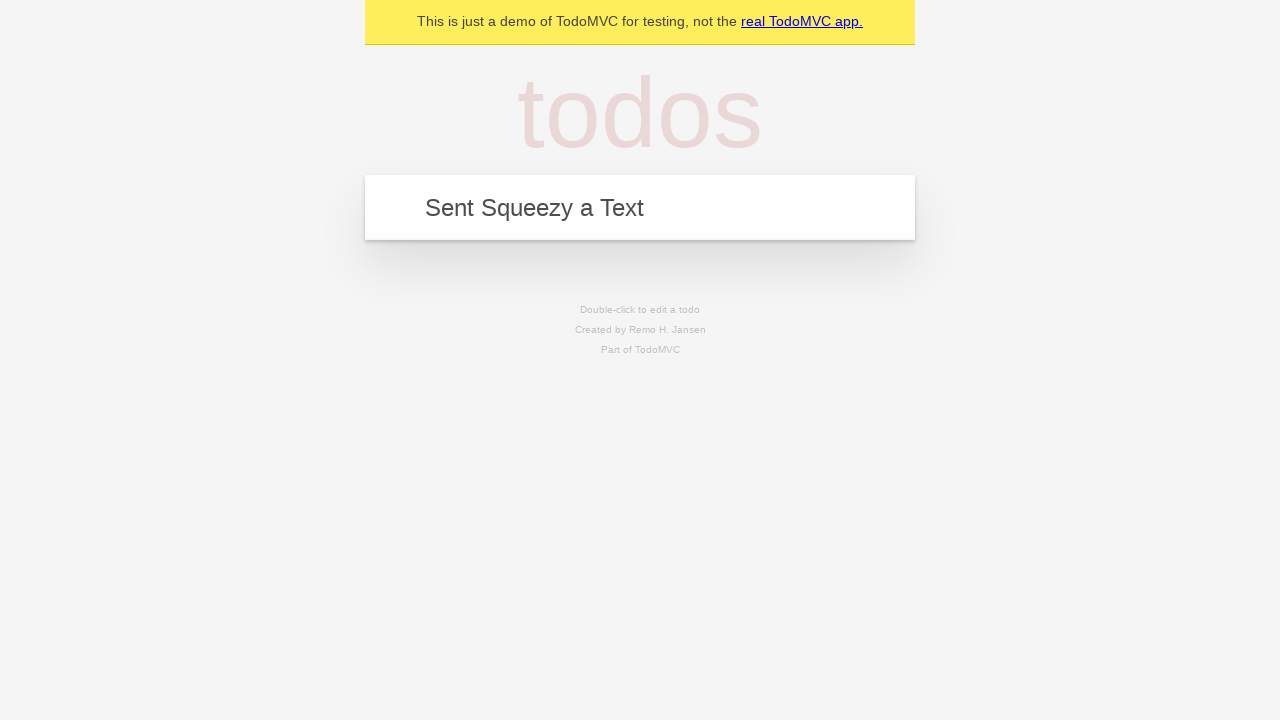

Pressed Enter to create first todo item on internal:attr=[placeholder="What needs to be done?"i]
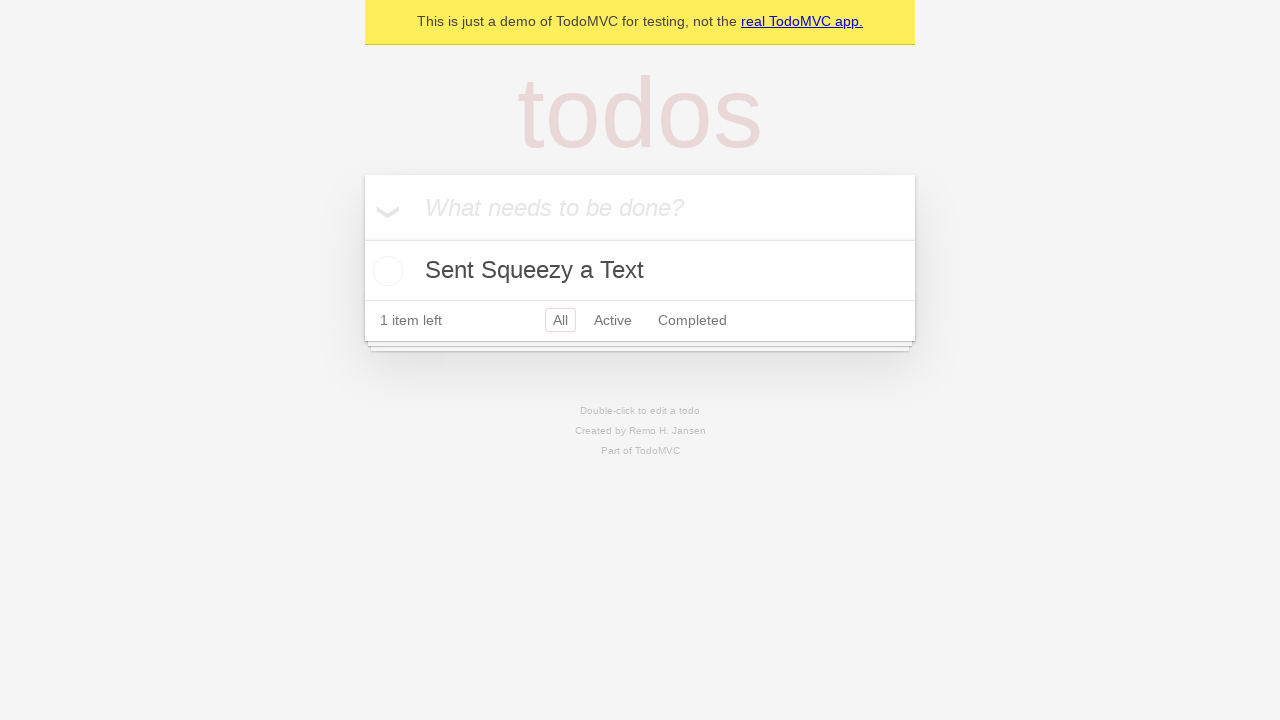

Filled todo input with 'Get my Amazon Delivery' on internal:attr=[placeholder="What needs to be done?"i]
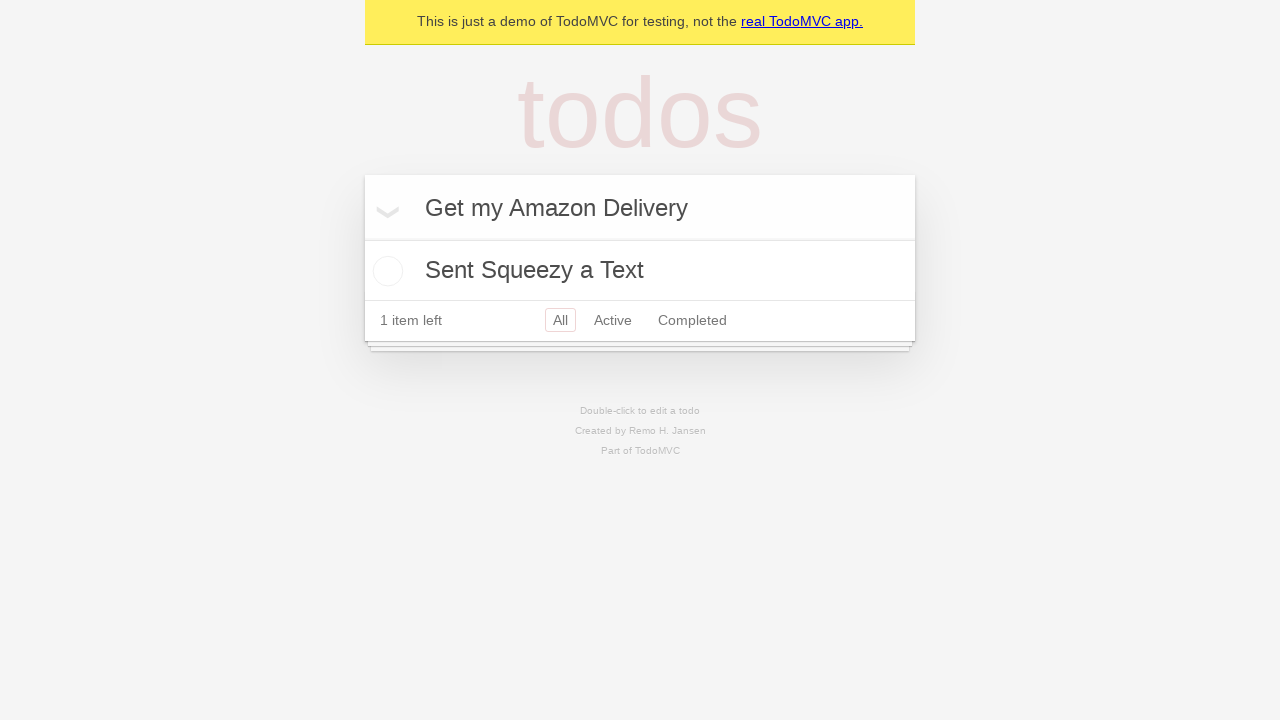

Pressed Enter to create second todo item on internal:attr=[placeholder="What needs to be done?"i]
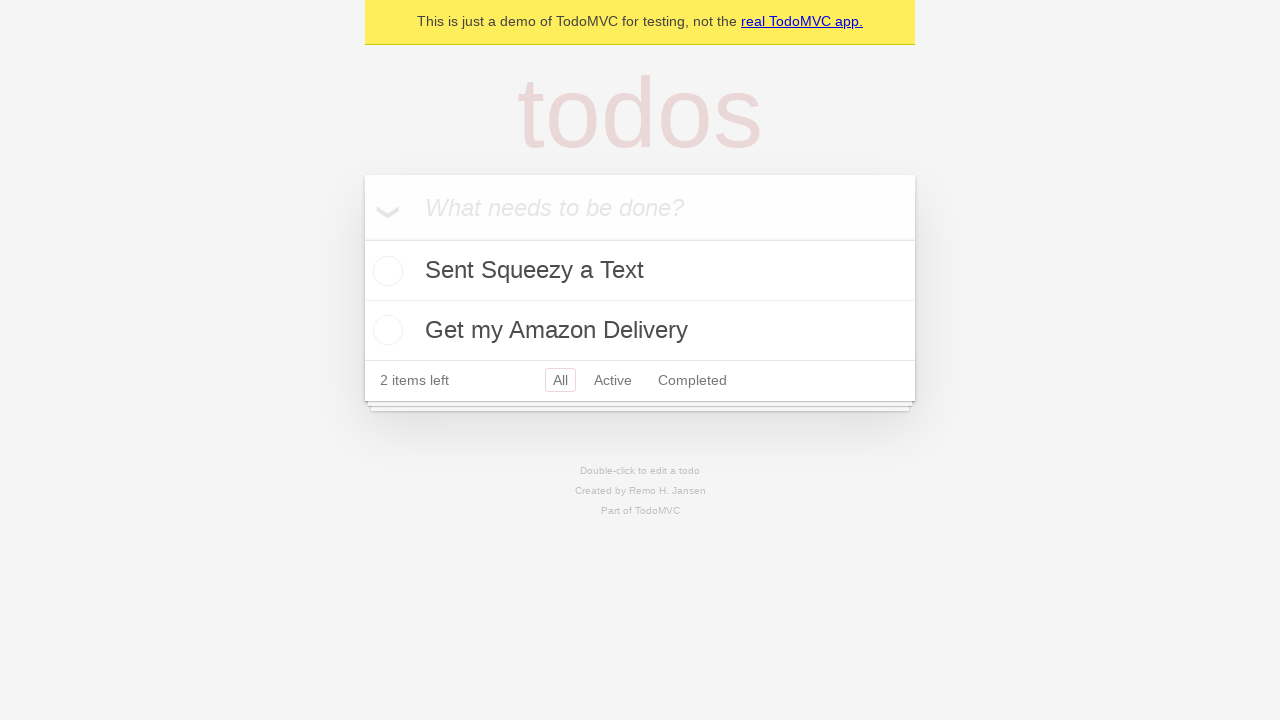

Todo items loaded
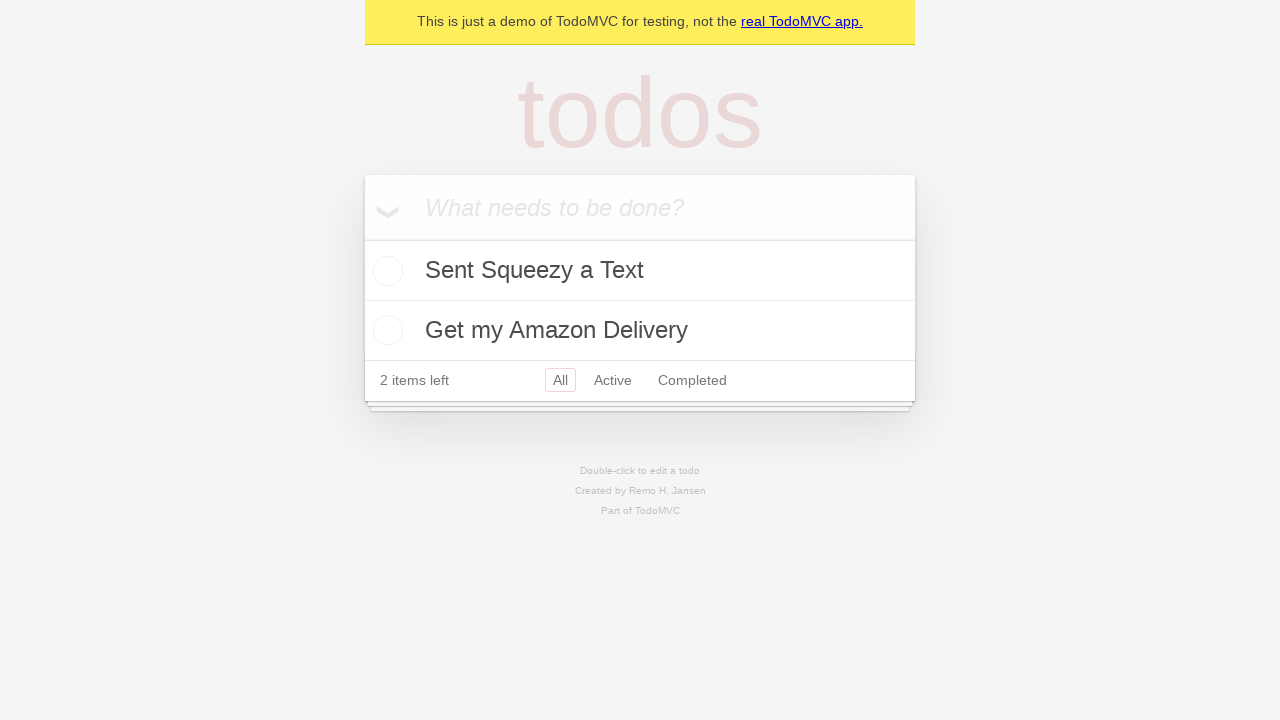

Located first todo item
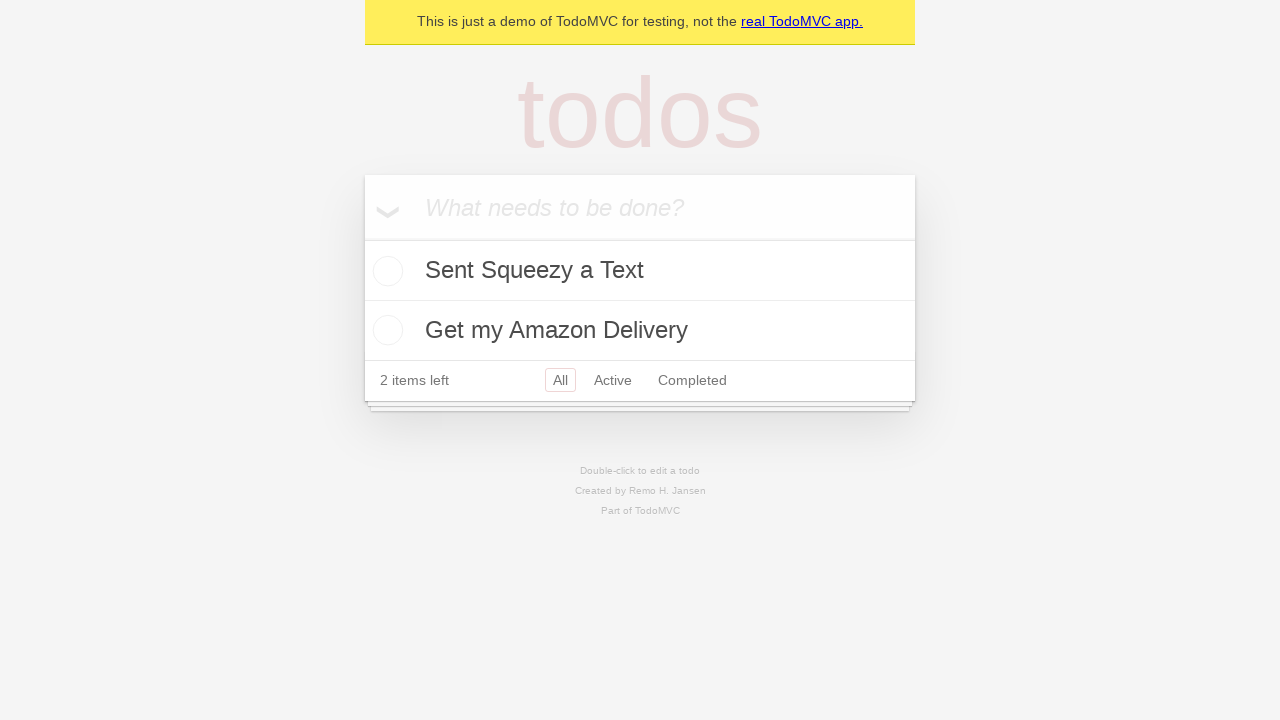

Located checkbox for first todo item
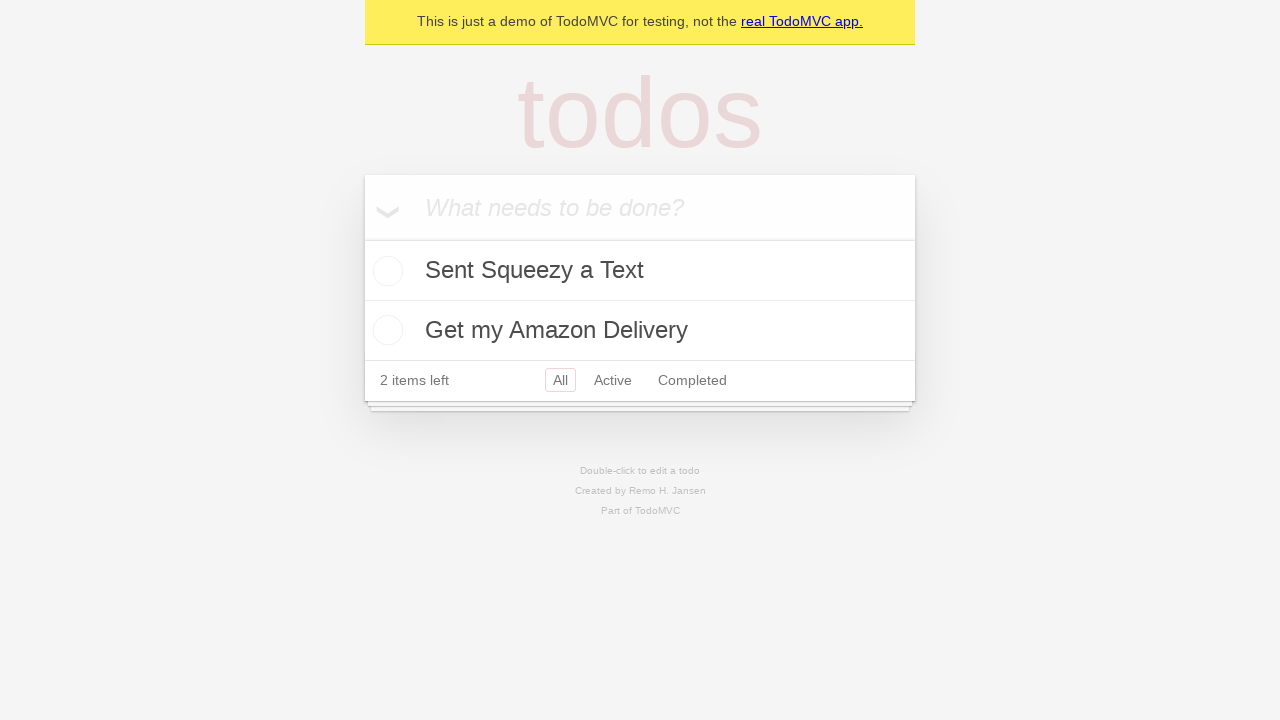

Checked the first todo item as complete at (385, 271) on internal:testid=[data-testid="todo-item"s] >> nth=0 >> internal:role=checkbox
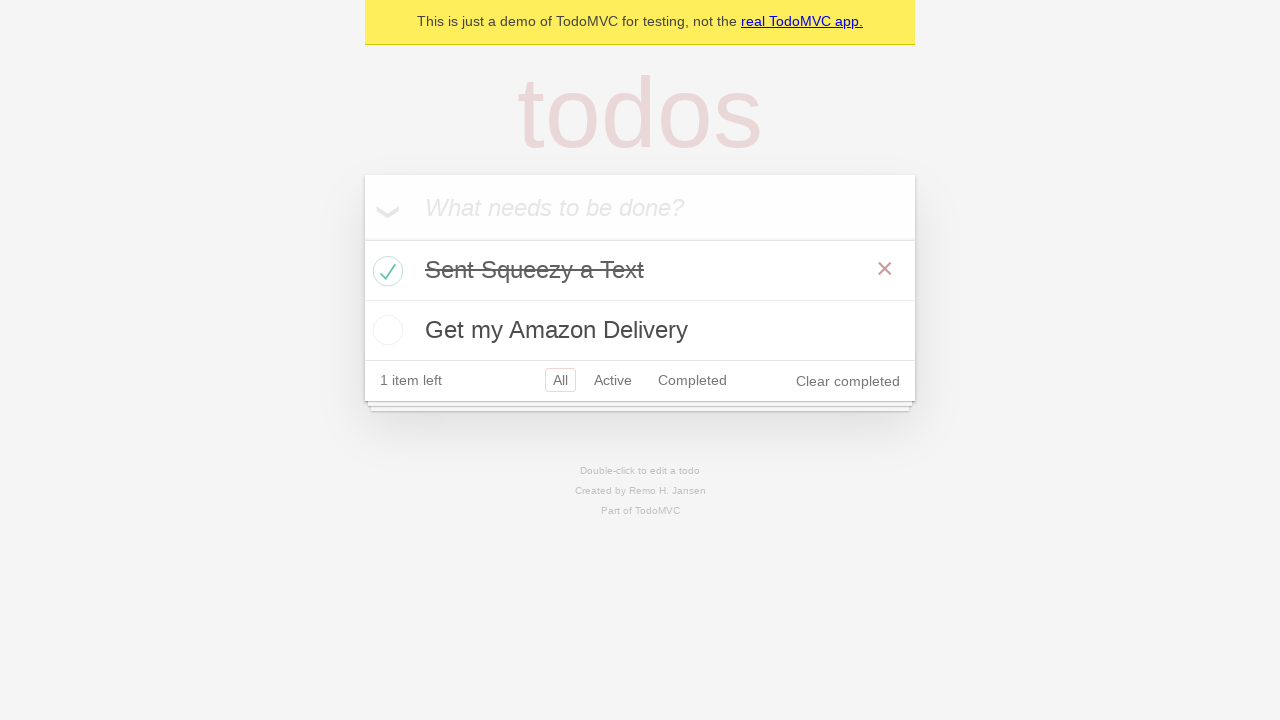

Unchecked the first todo item to mark as incomplete at (385, 271) on internal:testid=[data-testid="todo-item"s] >> nth=0 >> internal:role=checkbox
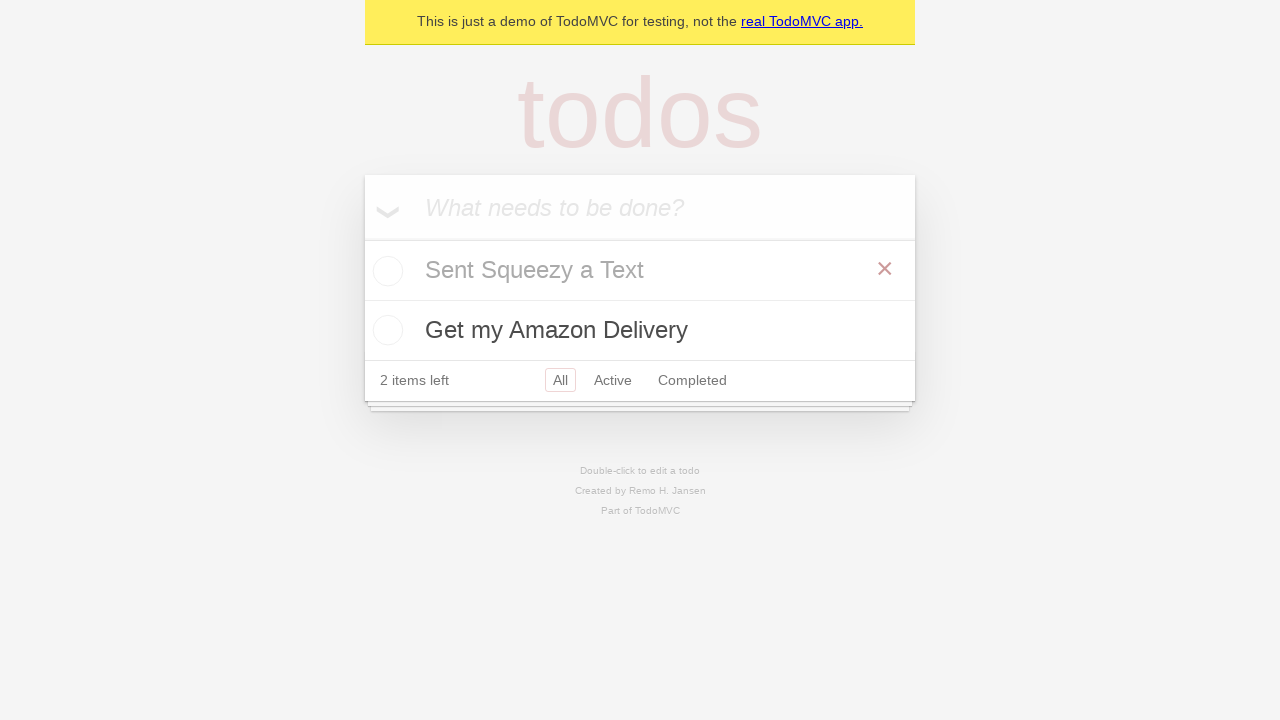

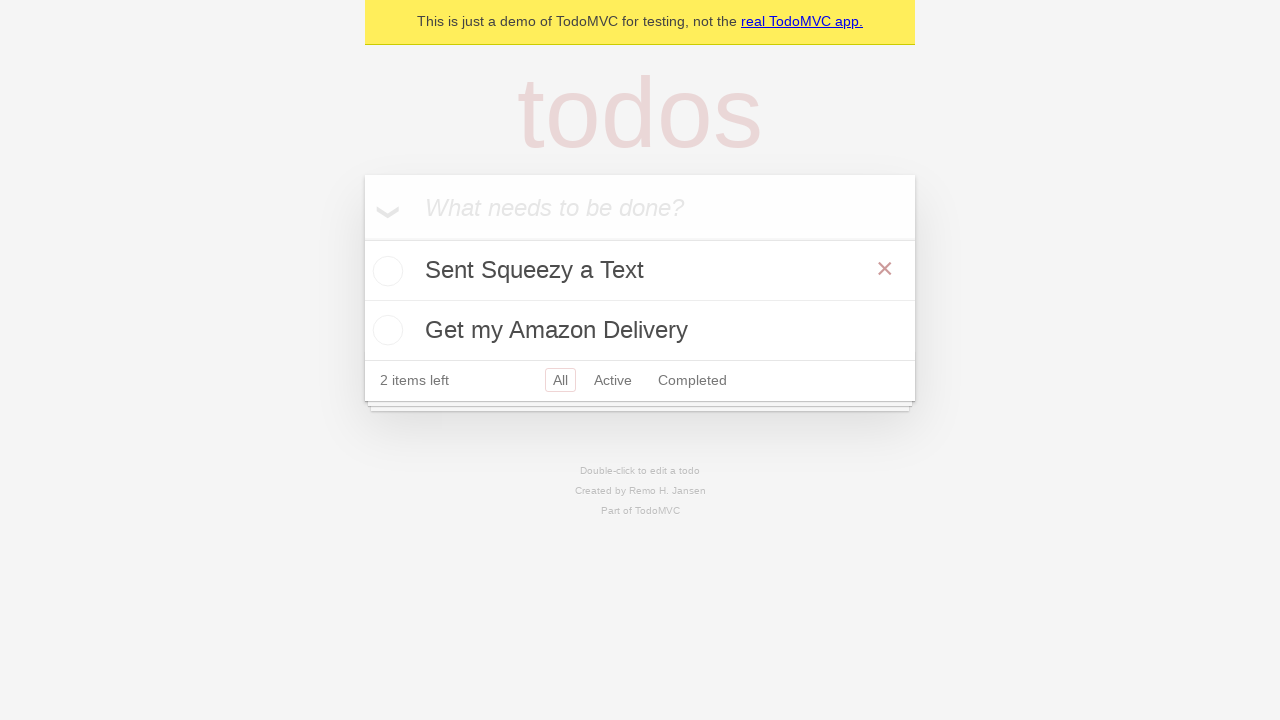